Tests form interaction by filling a name field and selecting a radio button option

Starting URL: https://testautomationpractice.blogspot.com/

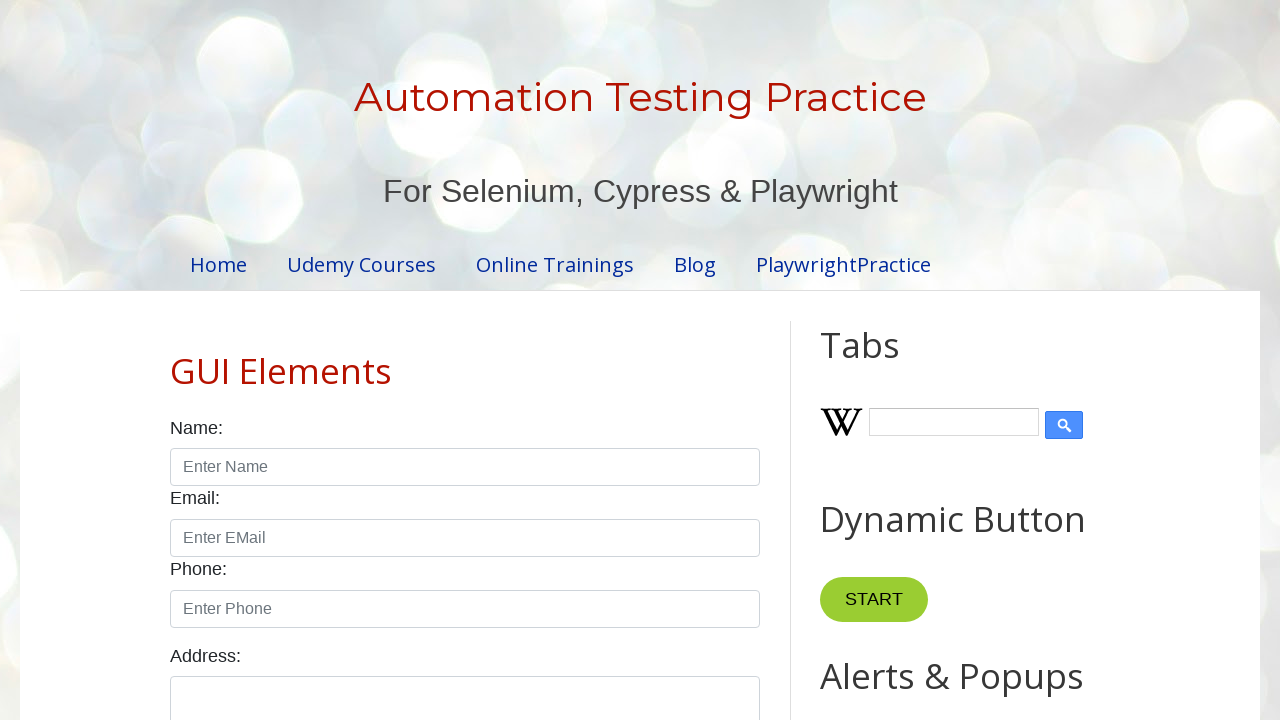

Filled name field with 'vick' on input#name
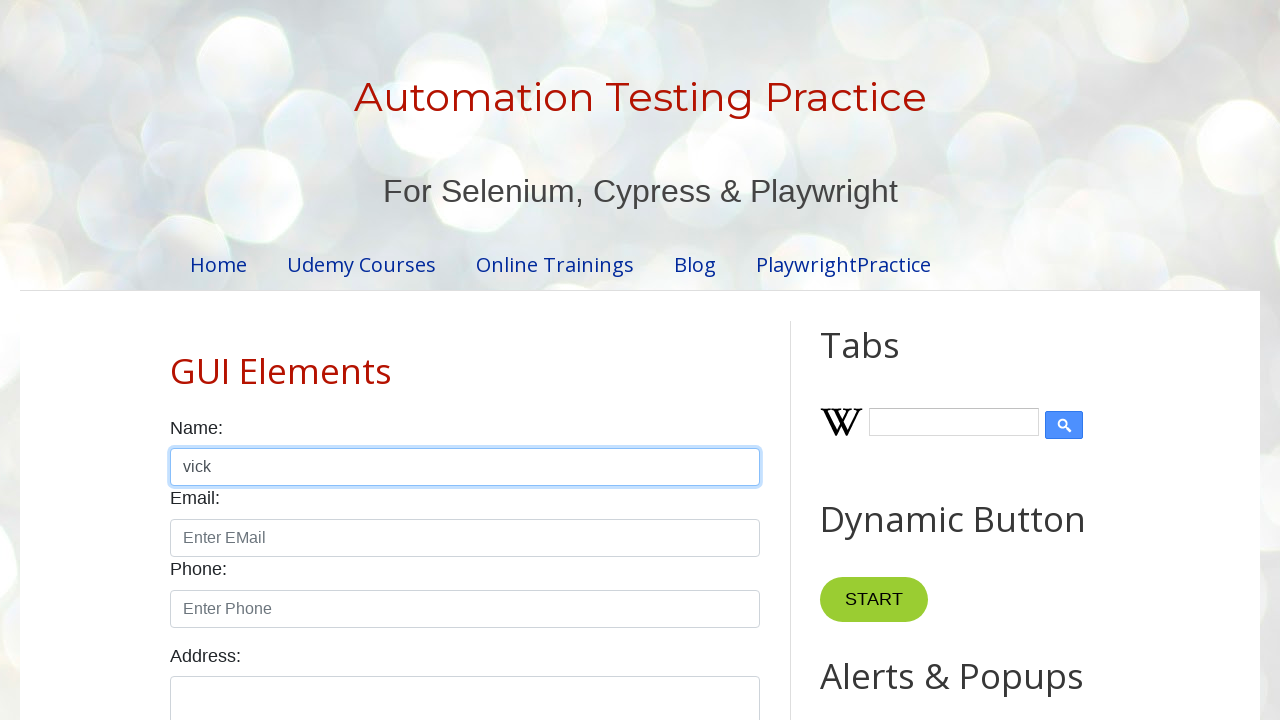

Selected male radio button at (176, 360) on input#male
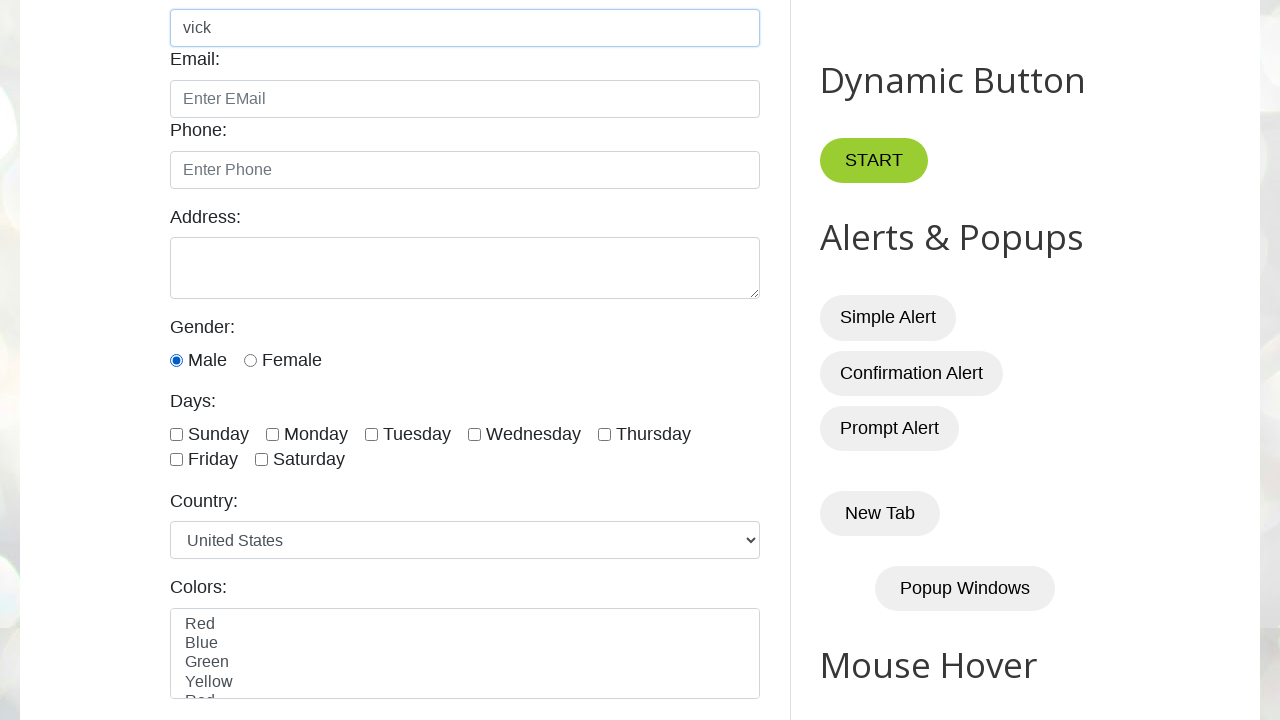

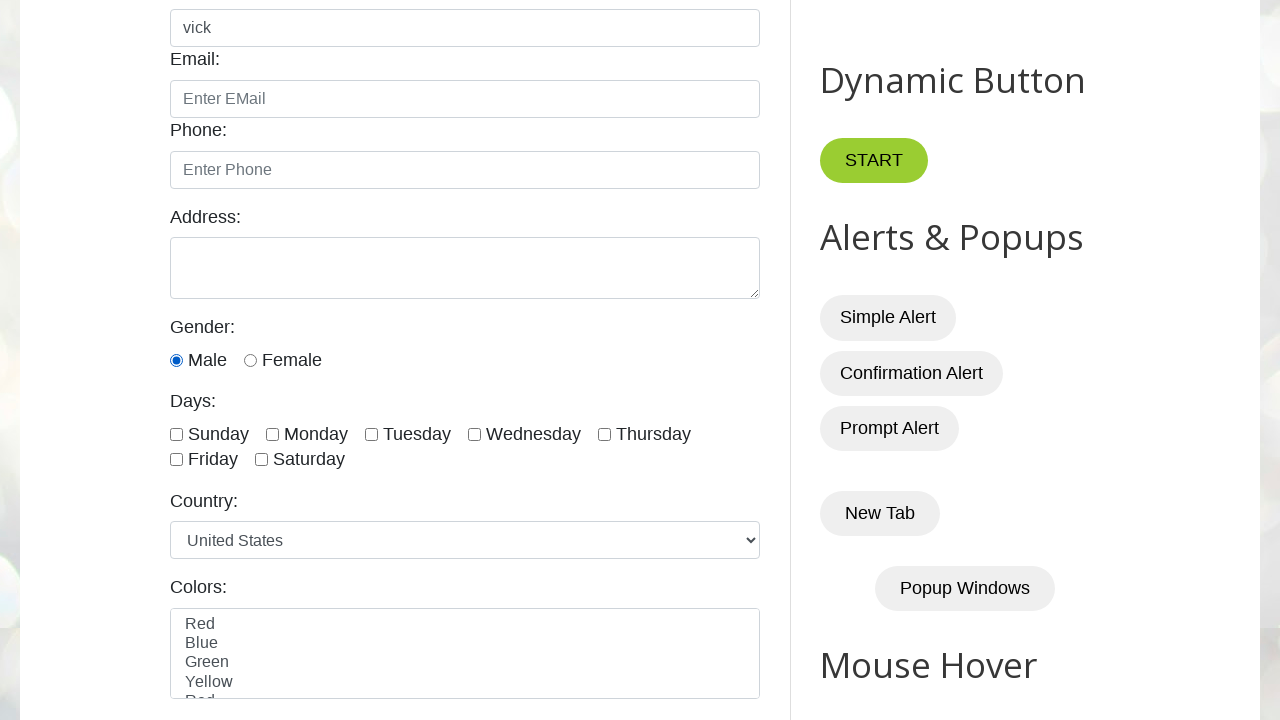